Tests a practice form by locating and interacting with form elements including text input for first name and selecting a hobbies checkbox

Starting URL: https://demoqa.com/automation-practice-form

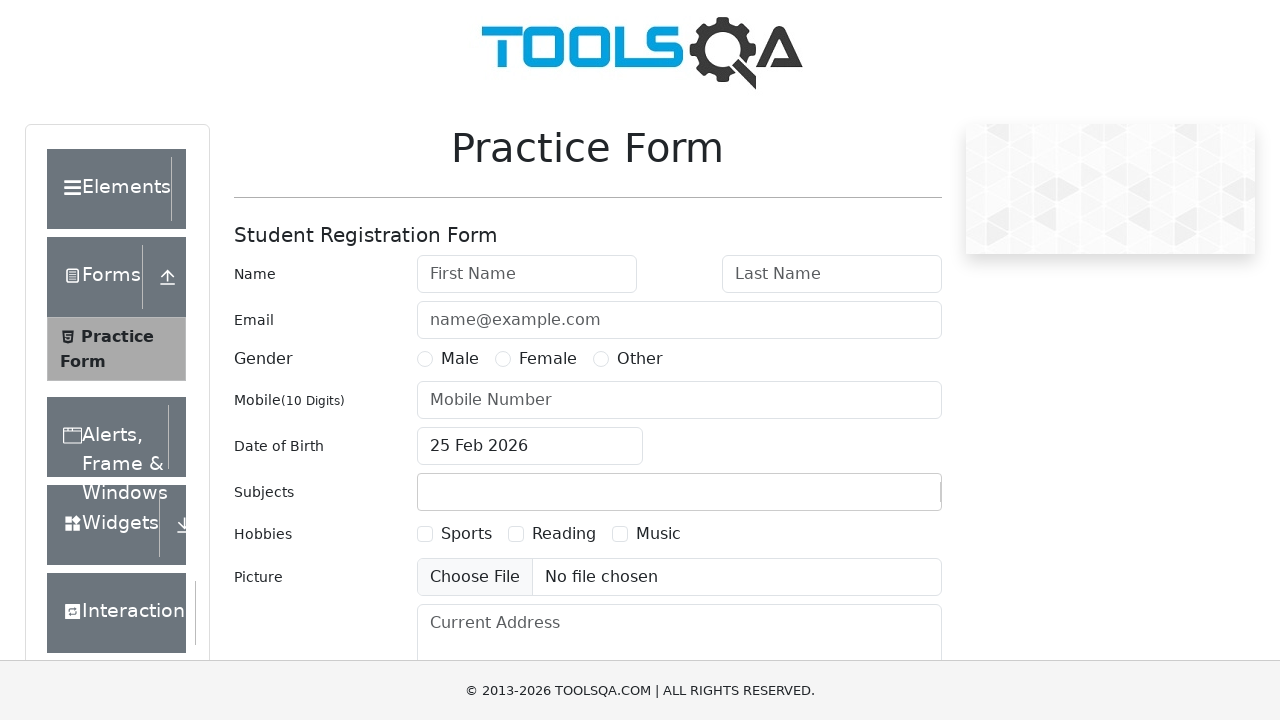

Clicked hobbies checkbox at (425, 534) on #hobbies-checkbox-1
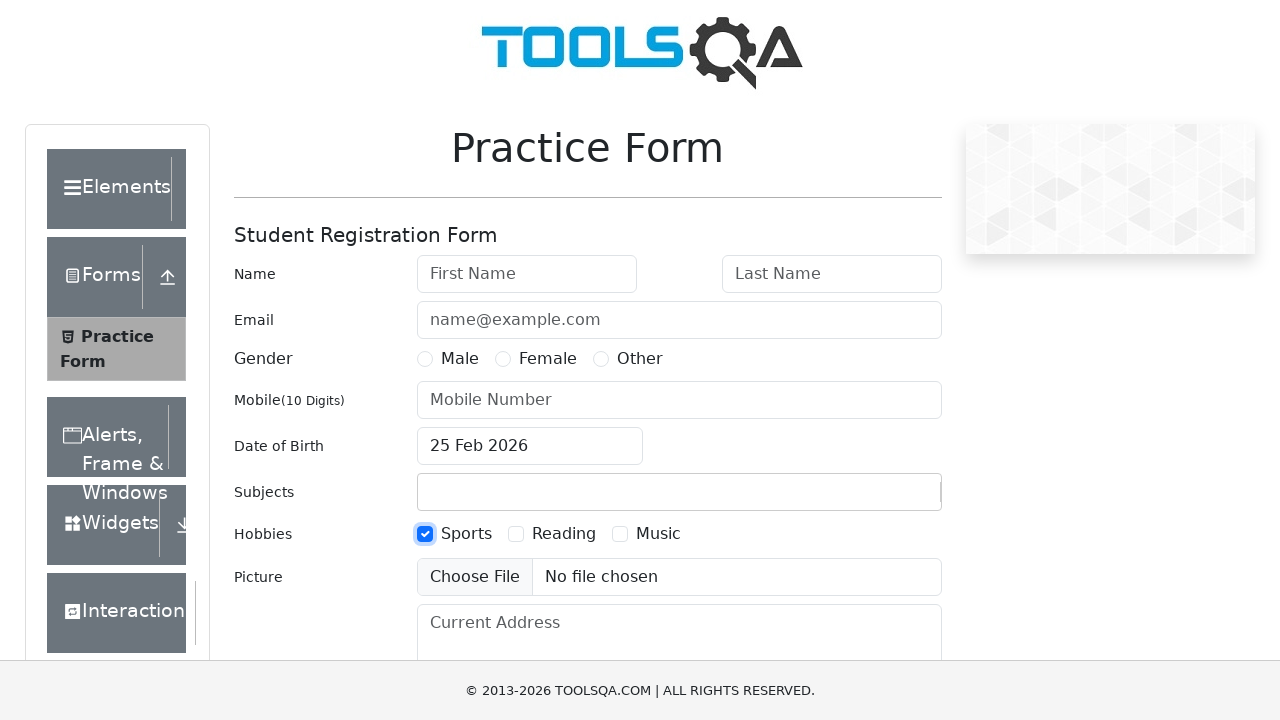

Filled first name field with 'Anna' on #firstName
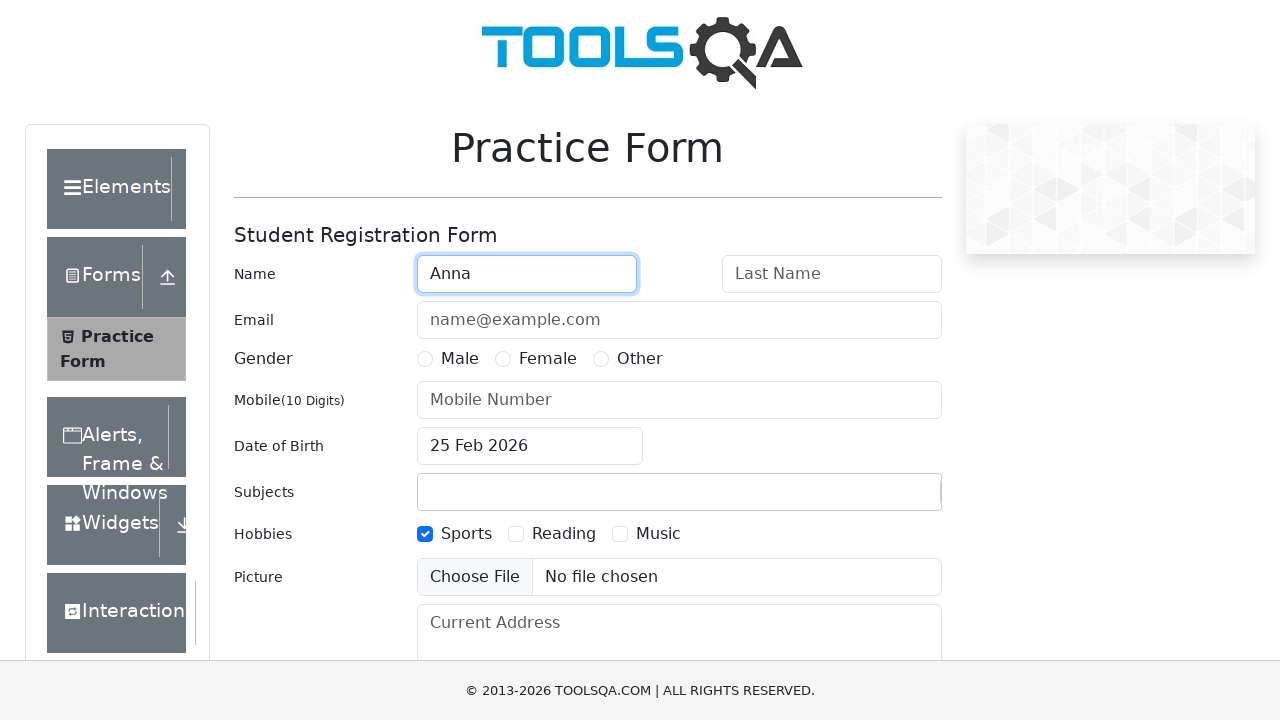

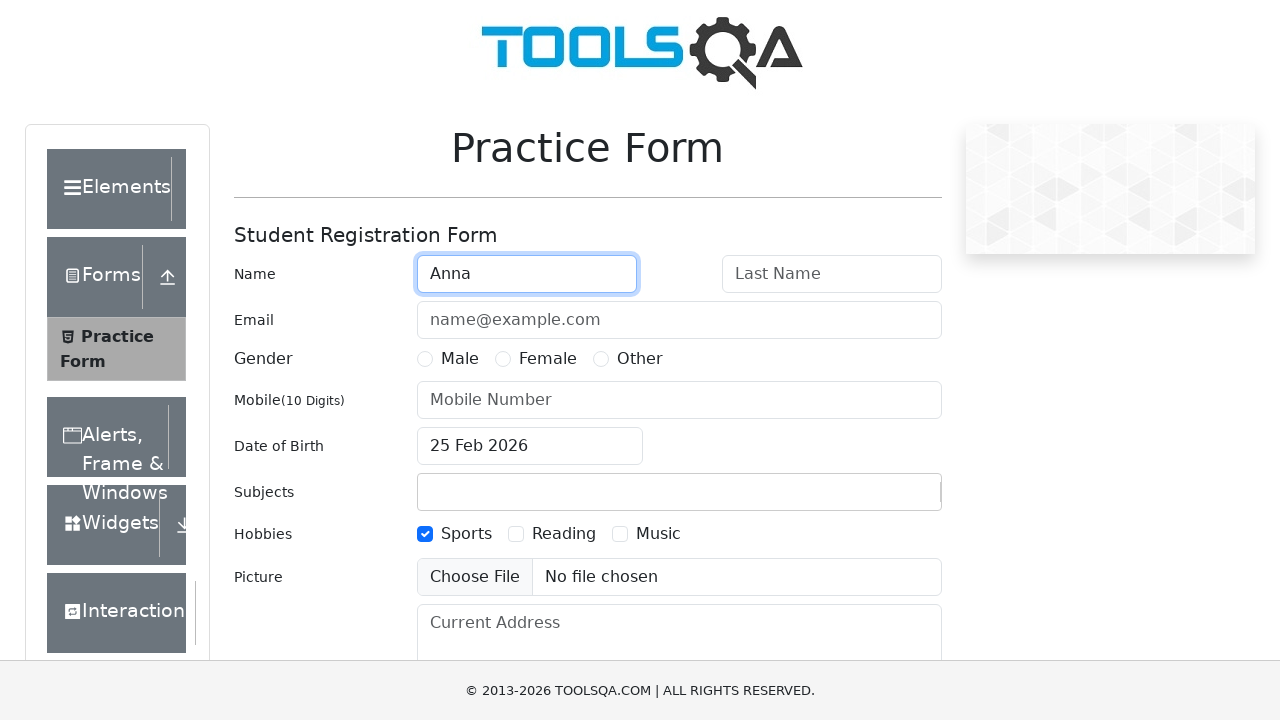